Tests element visibility wait functionality by navigating to saucedemo.com, waiting for the login button to become visible, and clicking it.

Starting URL: https://www.saucedemo.com/

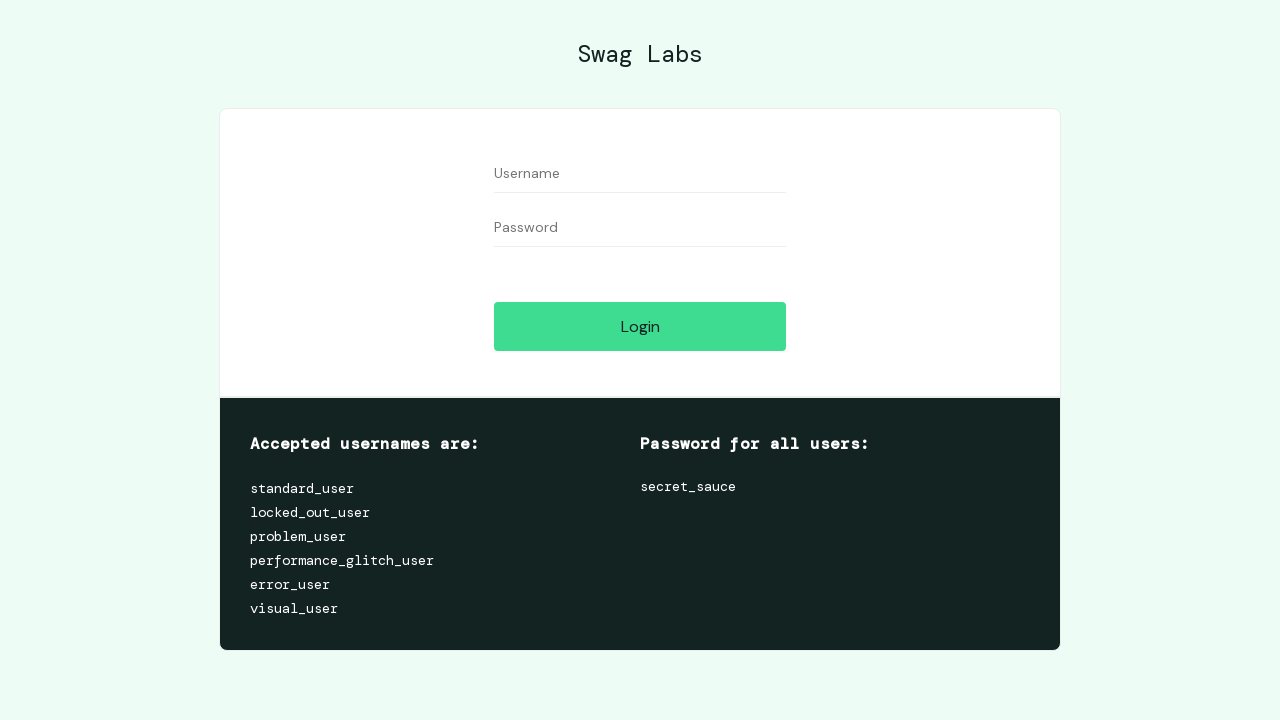

Navigated to https://www.saucedemo.com/
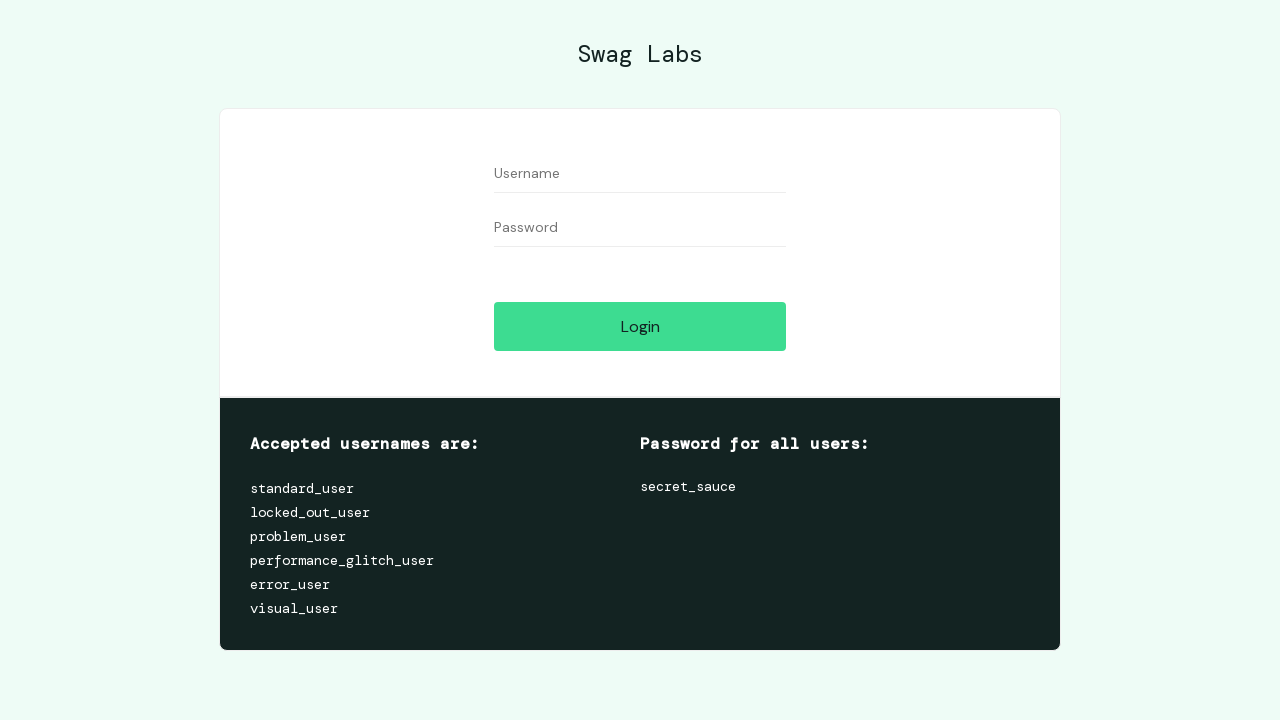

Login button became visible
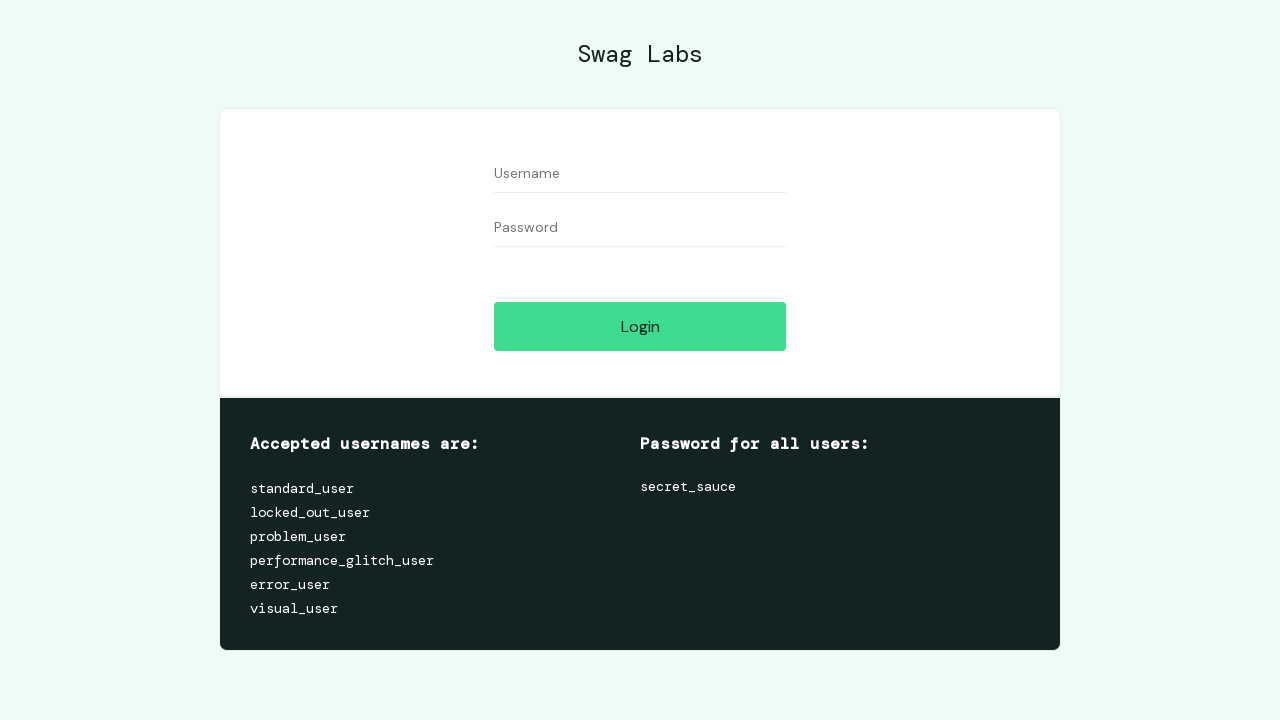

Clicked the login button at (640, 326) on #login-button
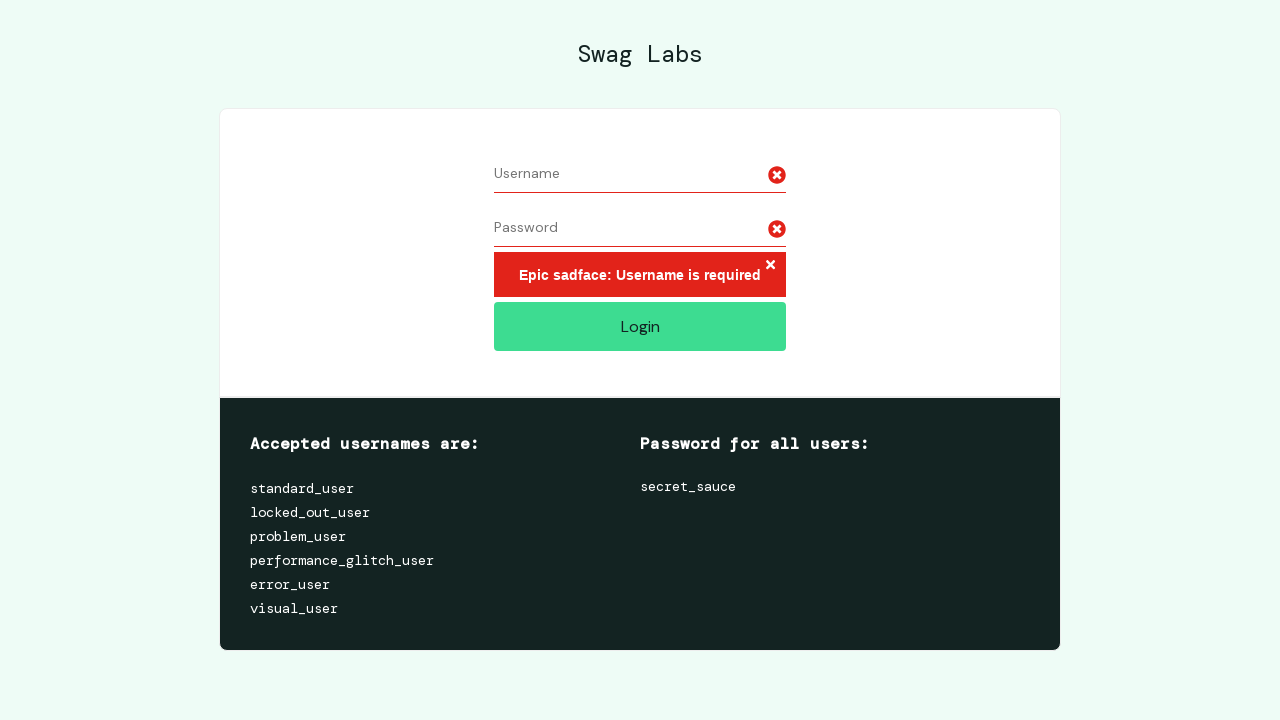

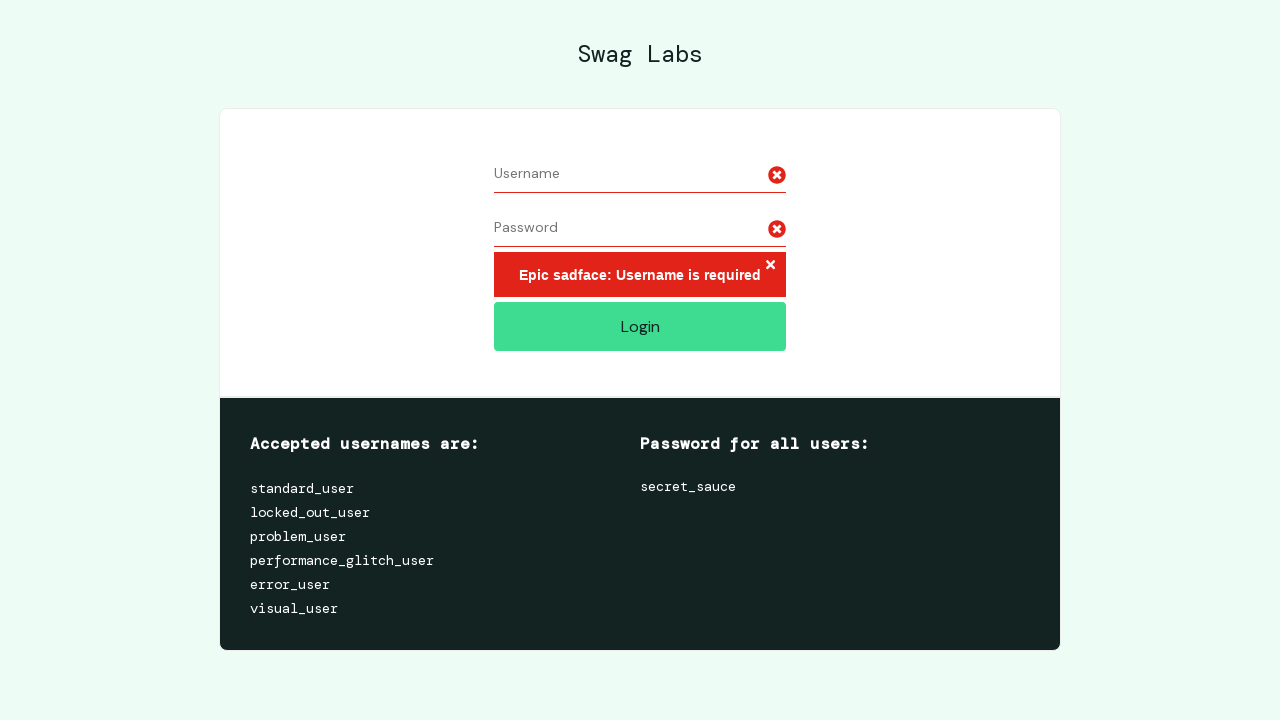